Tests A/B test opt-out by visiting the page, checking if in A/B test group, adding an opt-out cookie, refreshing, and verifying the page shows "No A/B Test"

Starting URL: http://the-internet.herokuapp.com/abtest

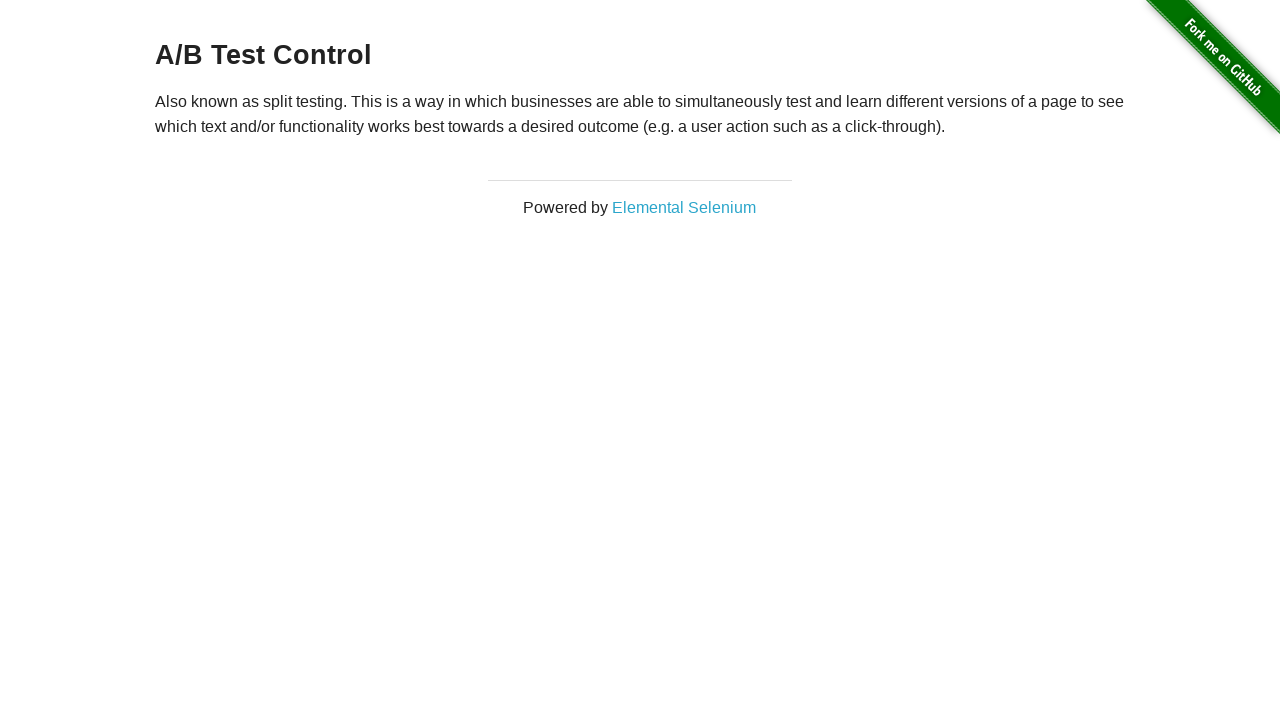

Located the h3 heading element
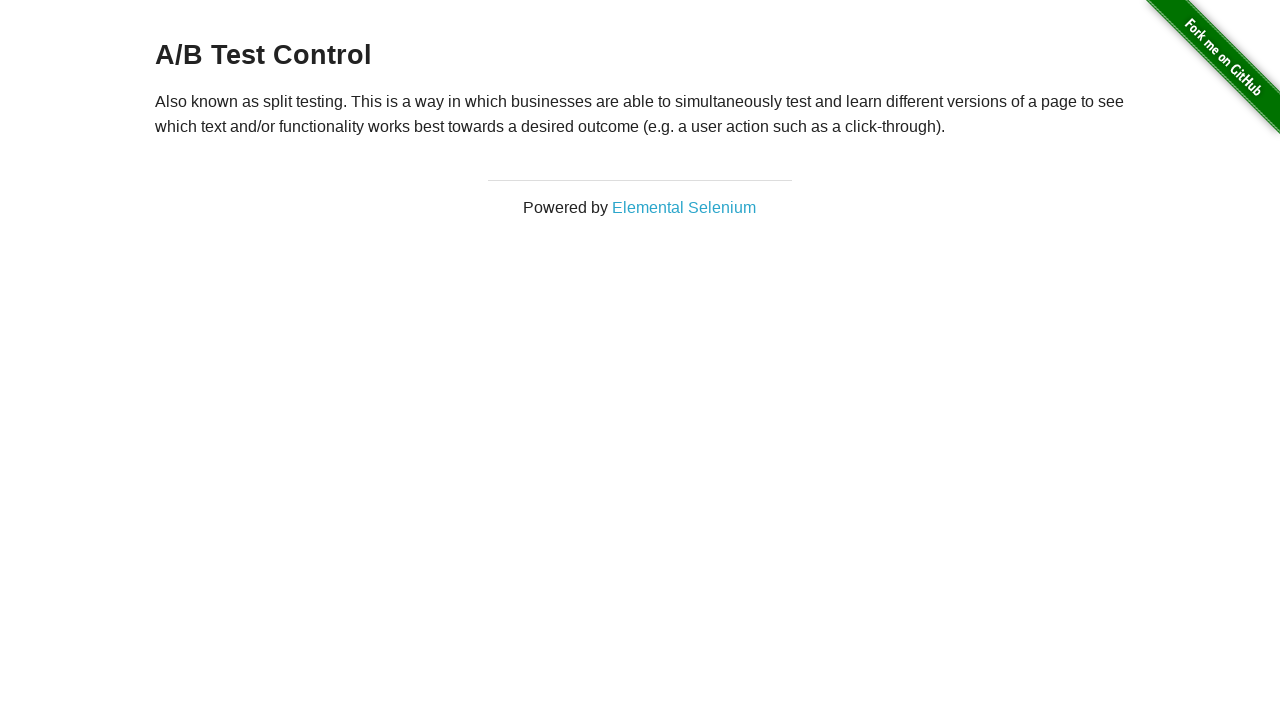

Retrieved heading text: A/B Test Control
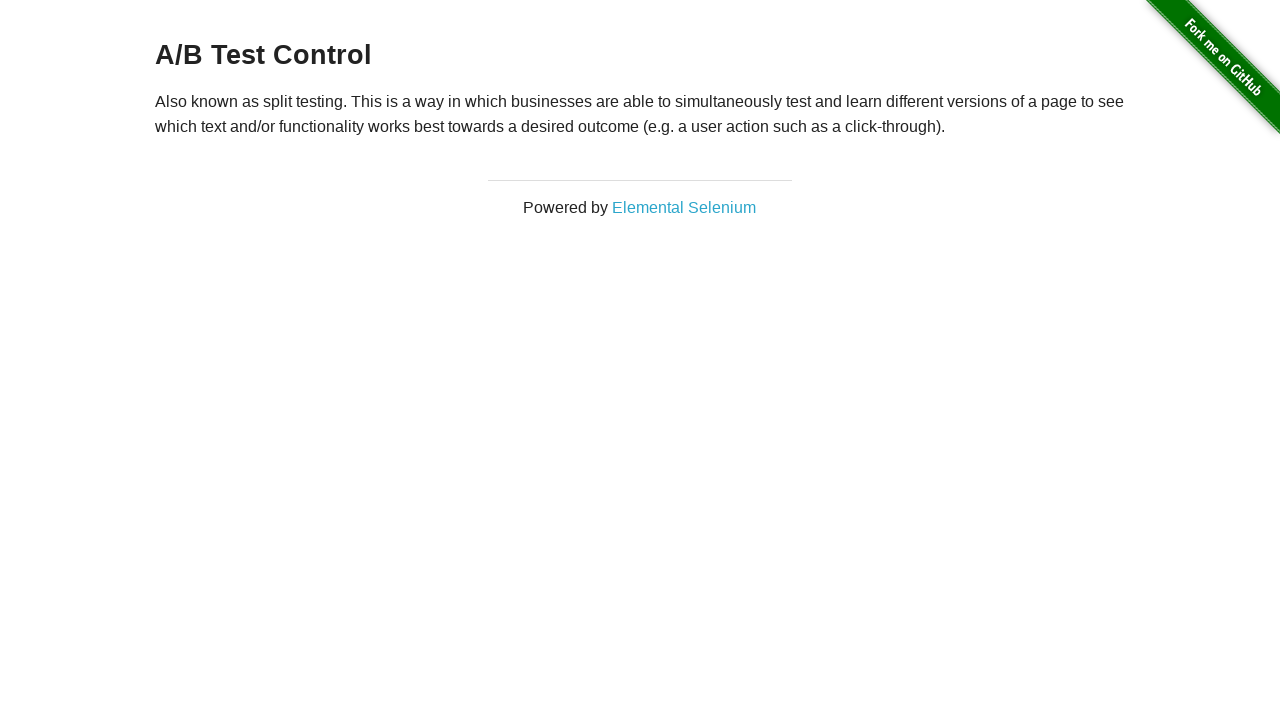

Added optimizelyOptOut cookie to opt out of A/B test
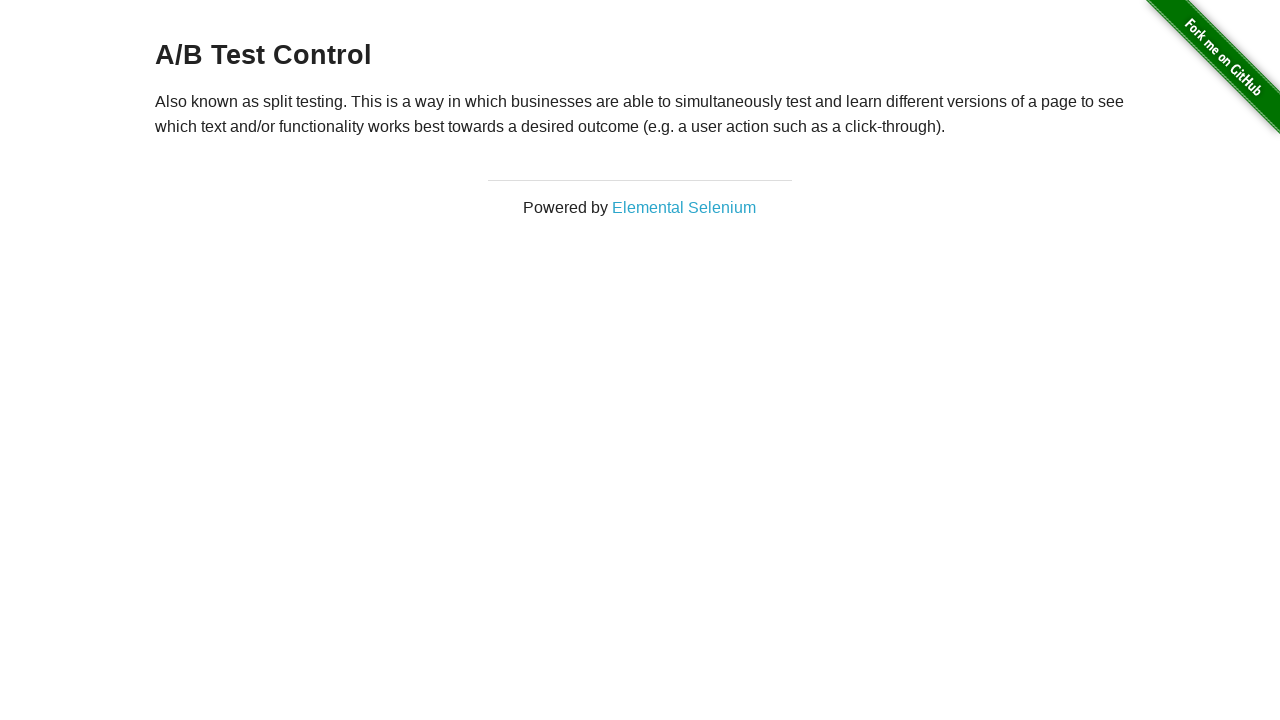

Reloaded page after adding opt-out cookie
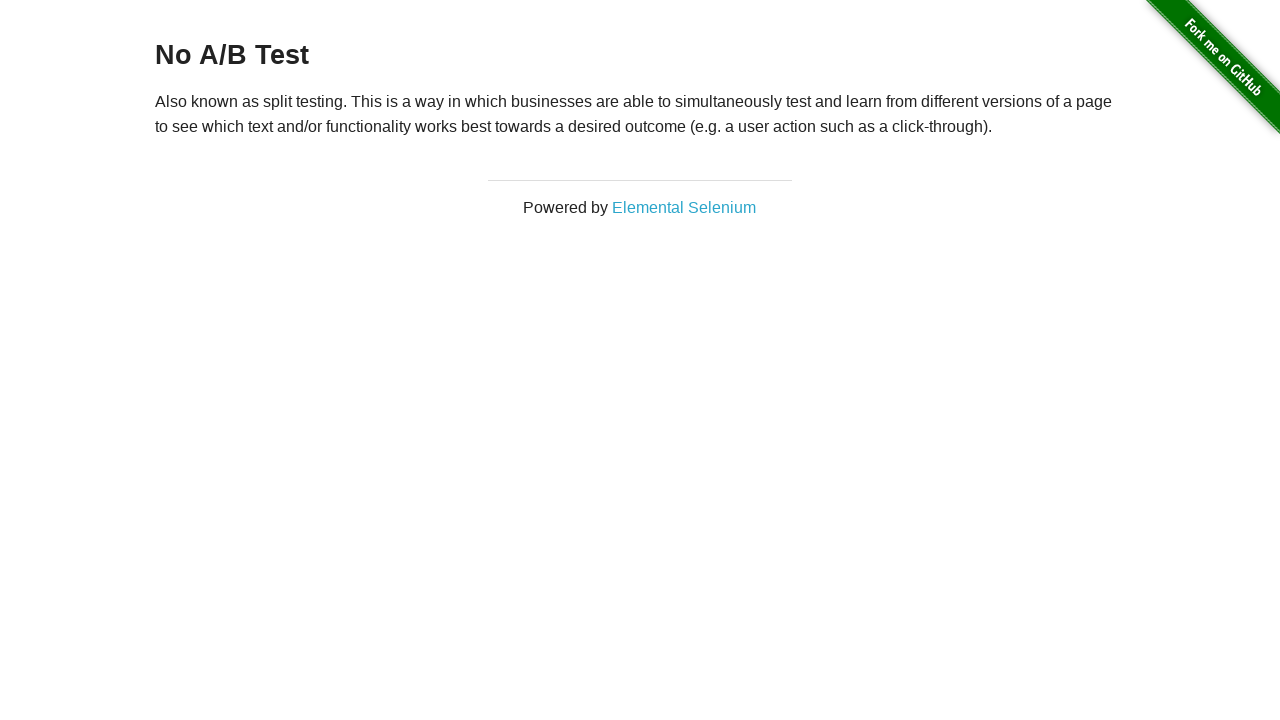

Waited for h3 heading to be visible
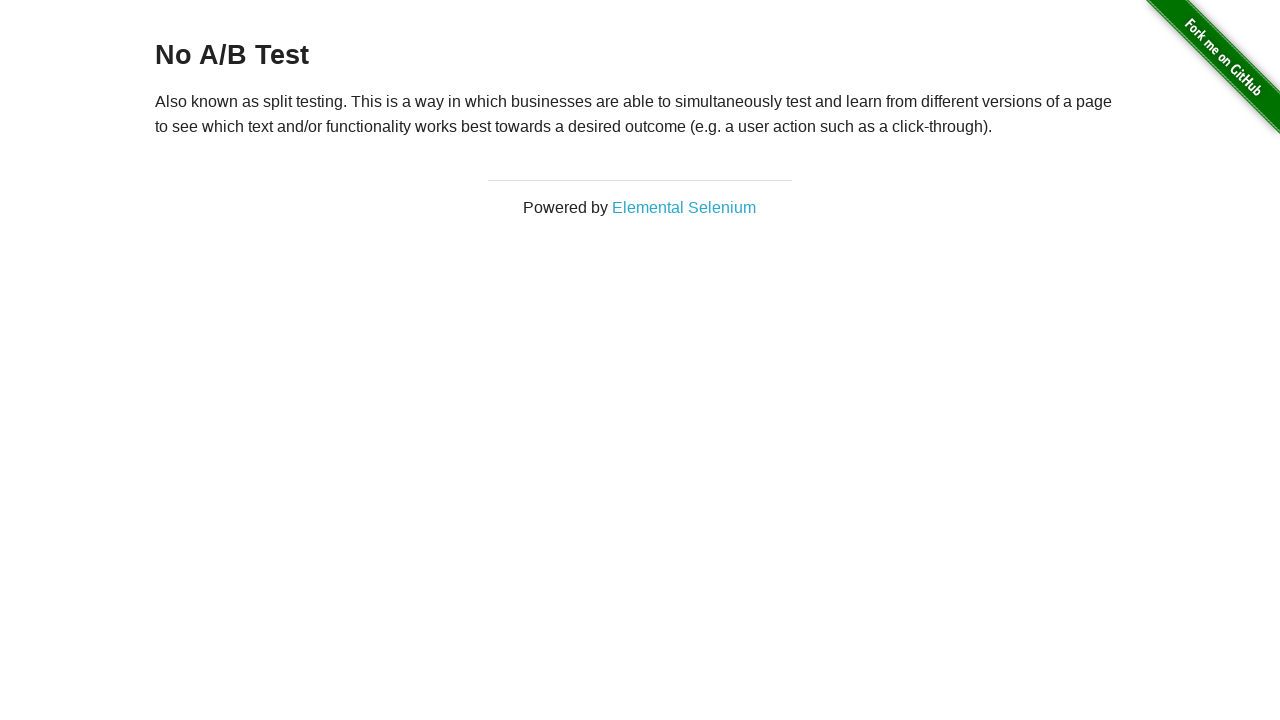

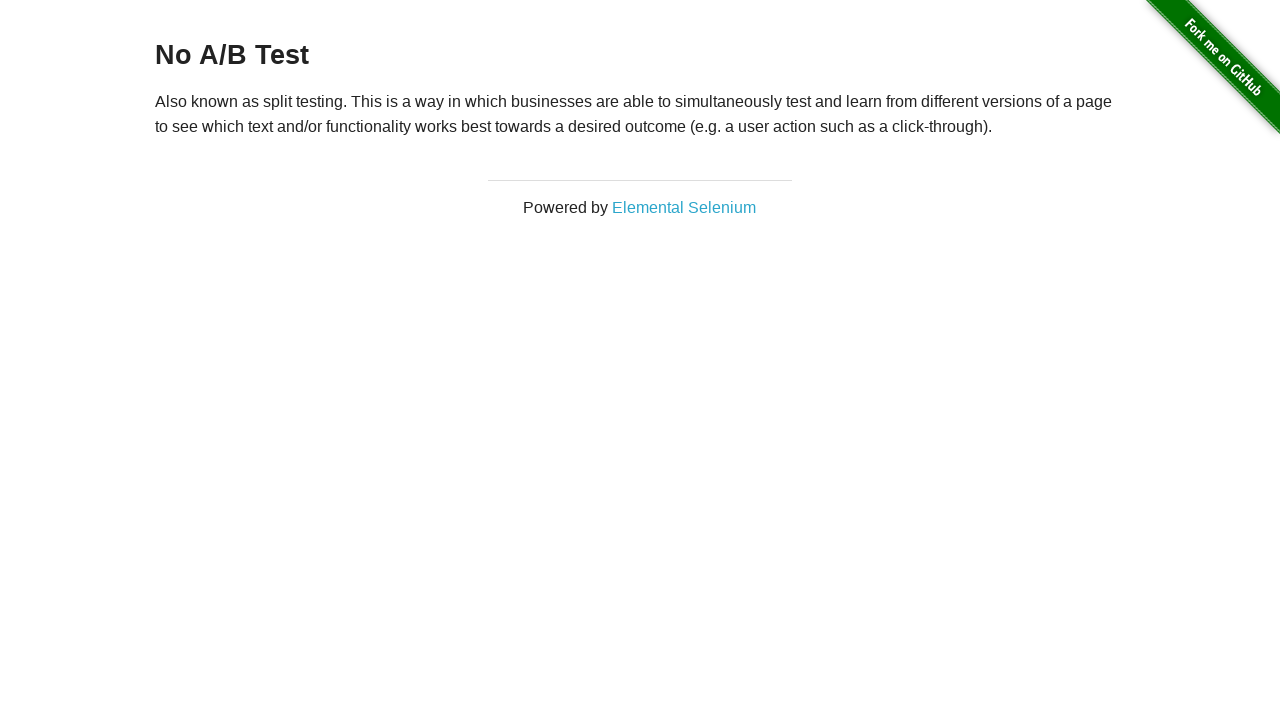